Tests dynamic form controls by clicking Enable button to activate a text field and then entering text into it

Starting URL: https://the-internet.herokuapp.com/dynamic_controls

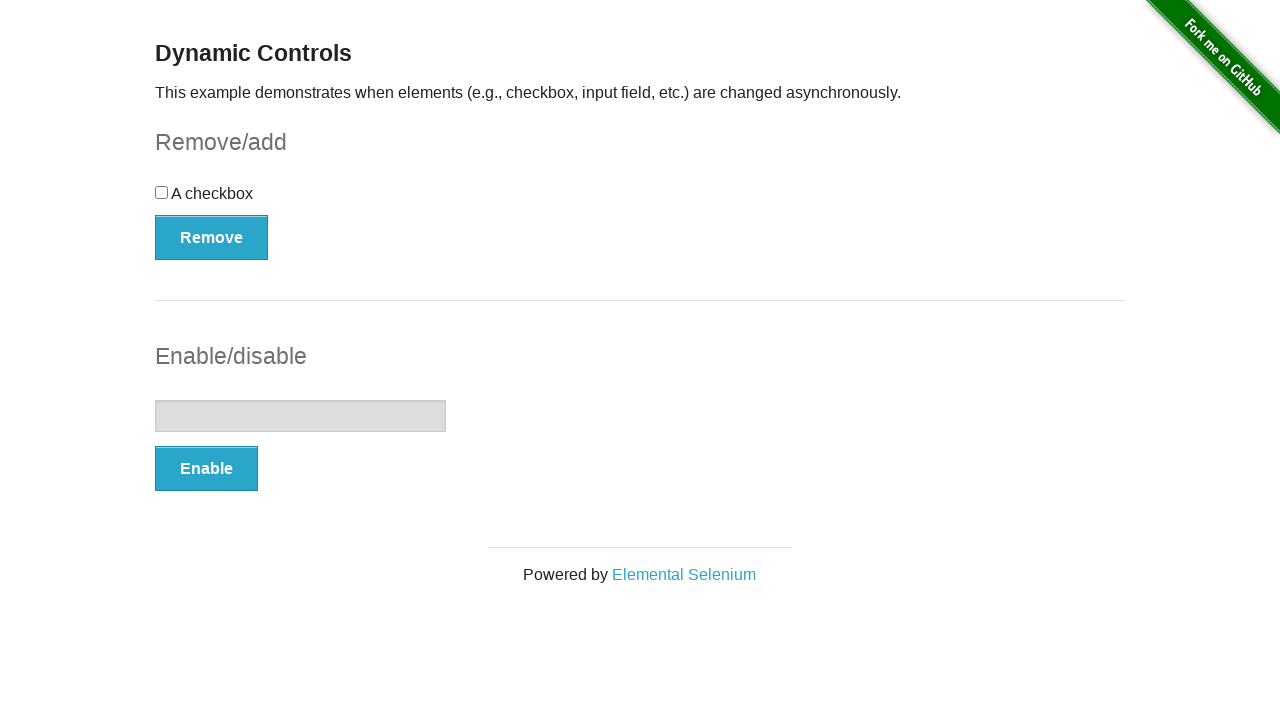

Clicked Enable button to activate text field at (206, 469) on button:has-text("Enable")
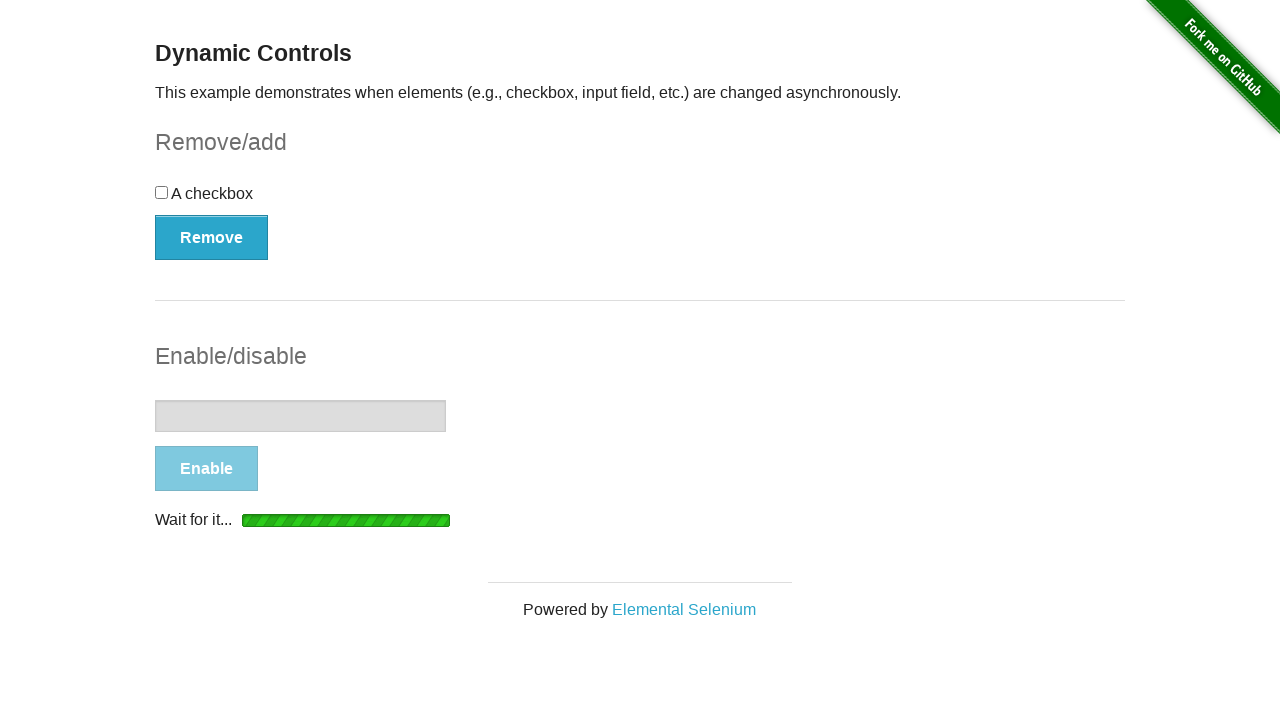

Text field is now enabled
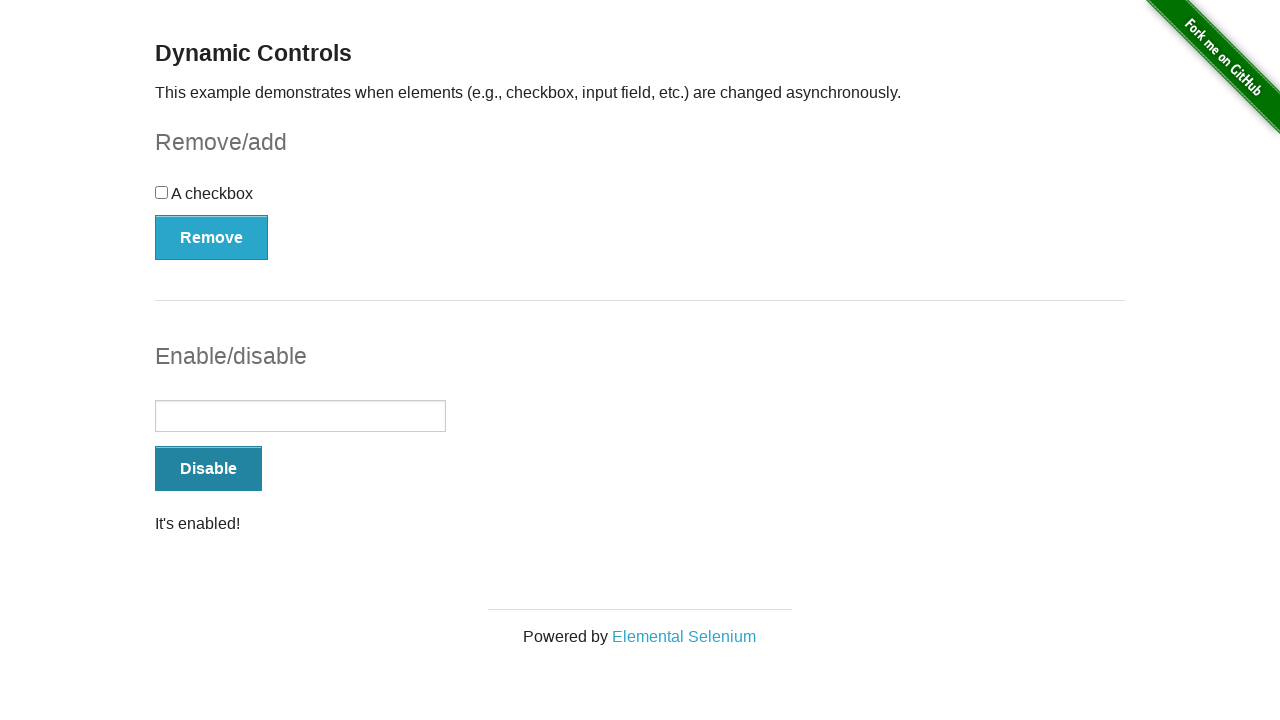

Filled enabled text field with 'HELLO' on input[type="text"]
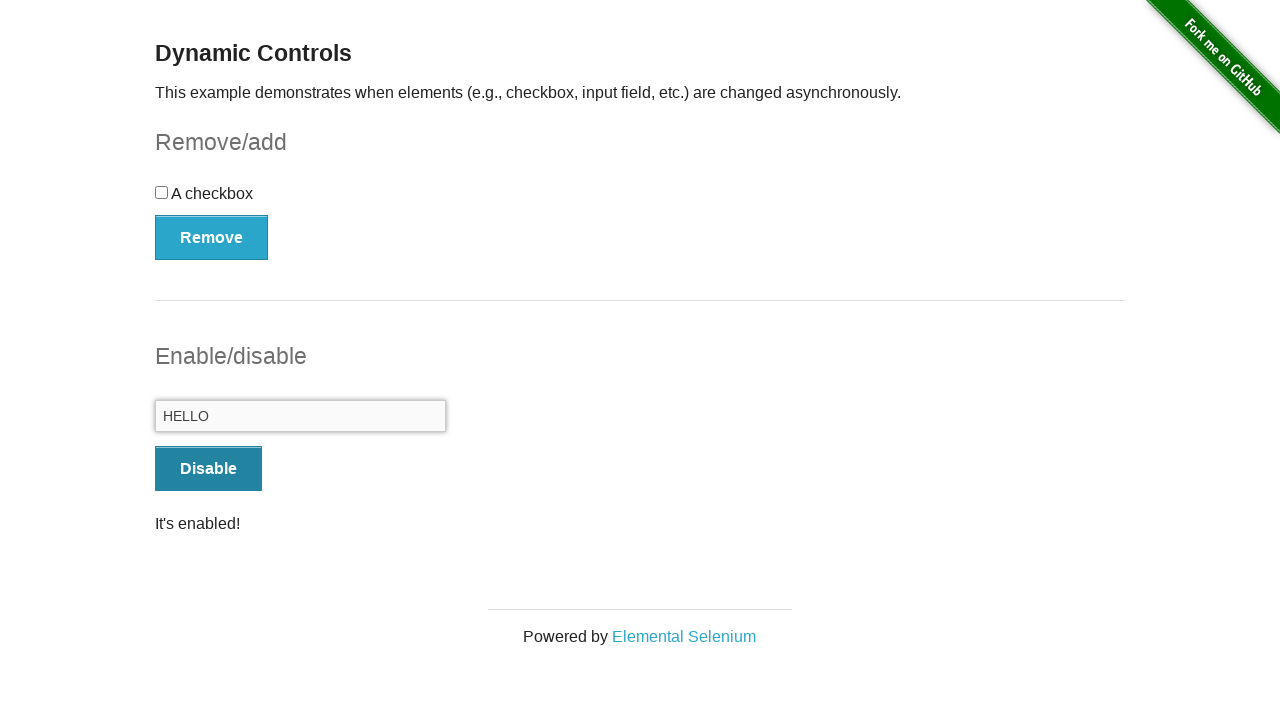

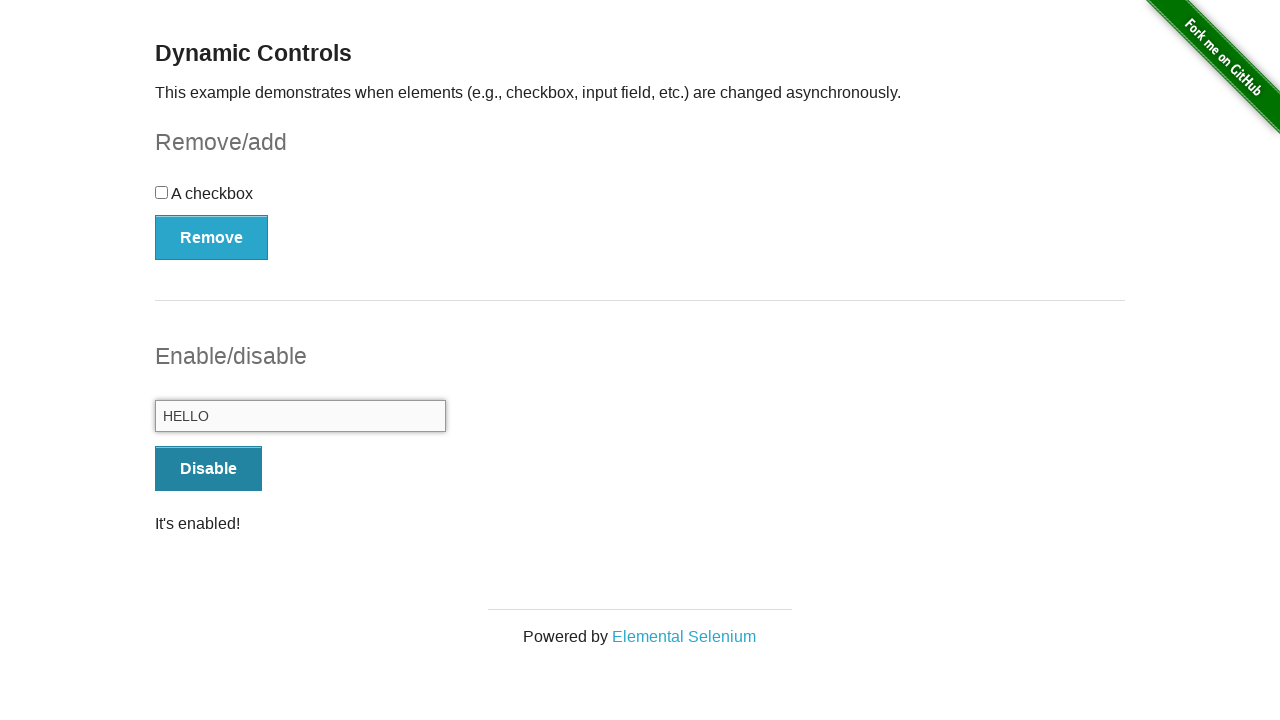